Tests the Add/Remove Elements functionality by clicking the Add Element button, verifying the Delete button appears, clicking Delete, and verifying the page heading is still visible.

Starting URL: https://the-internet.herokuapp.com/add_remove_elements/

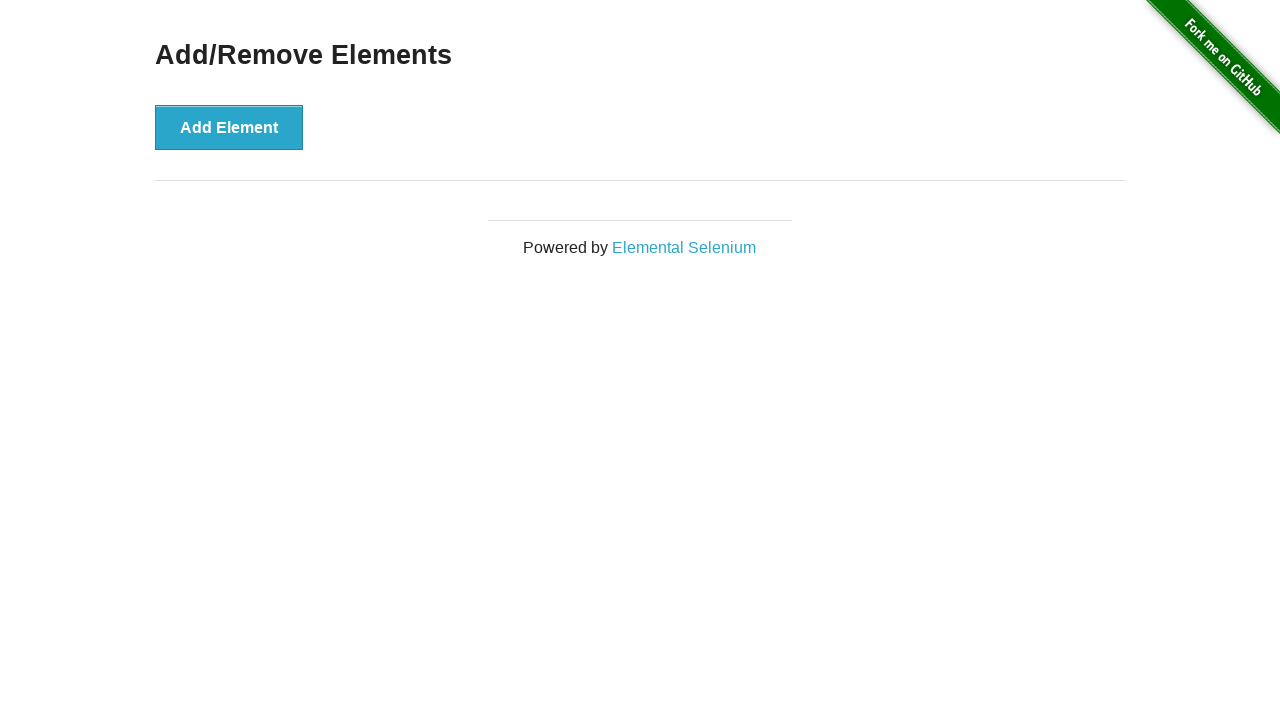

Clicked the Add Element button at (229, 127) on xpath=//button[text()='Add Element']
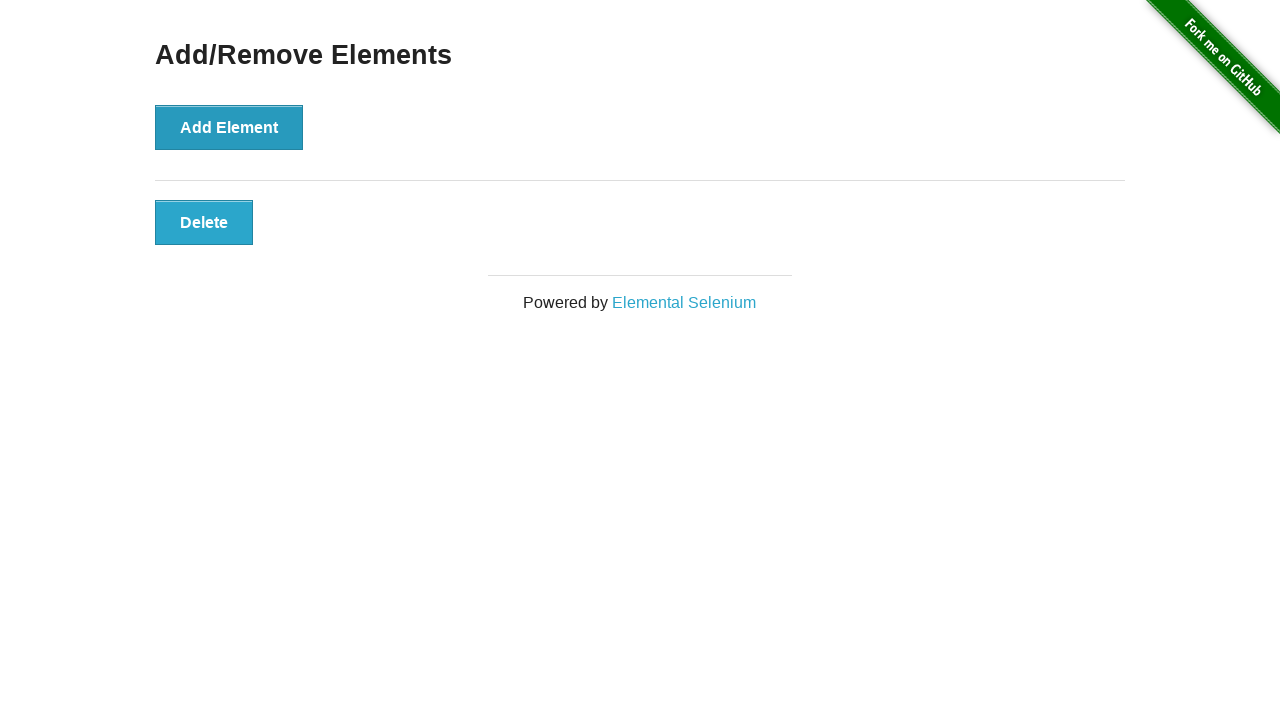

Delete button appeared and is visible
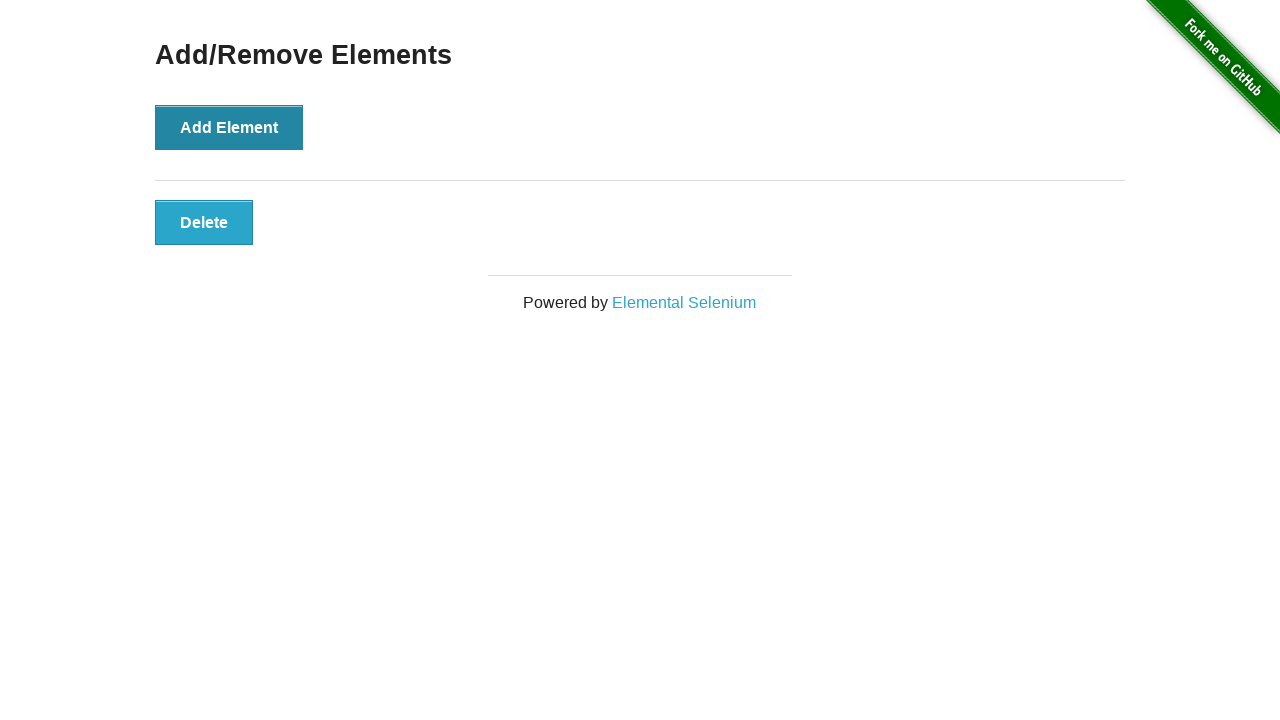

Clicked the Delete button at (204, 222) on xpath=//*[text()='Delete']
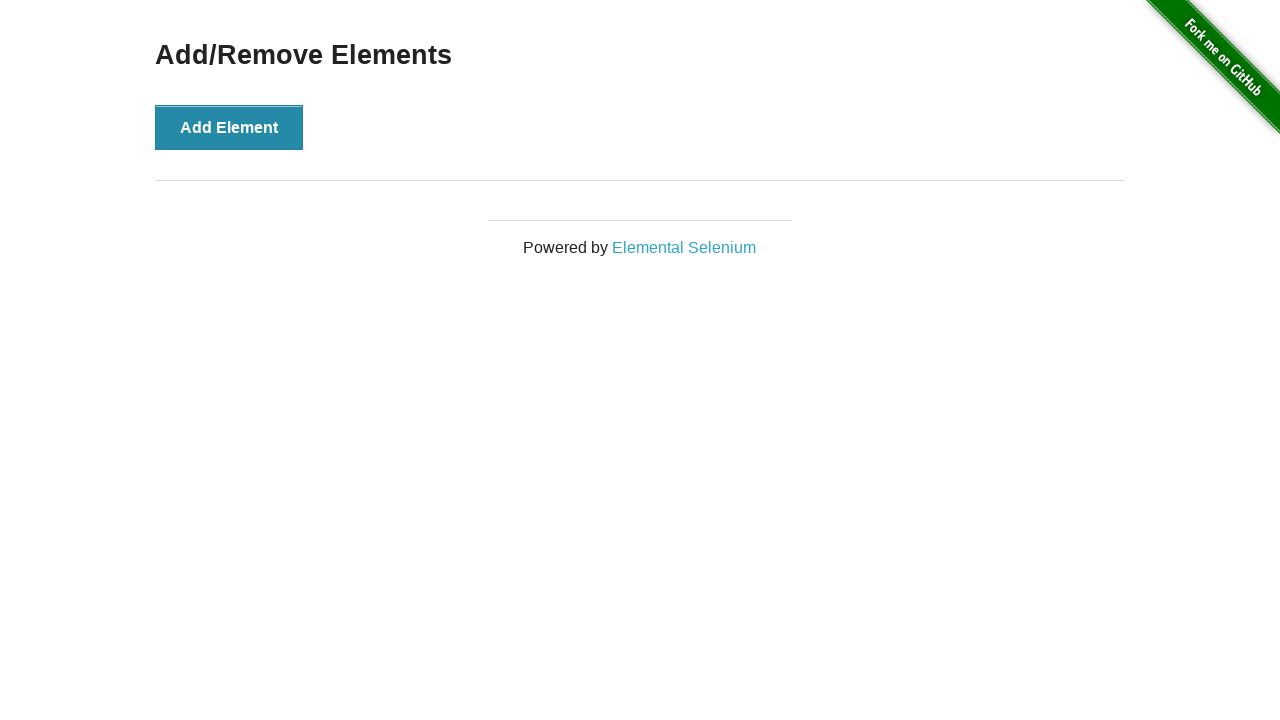

Verified Add/Remove Elements heading is still visible after deletion
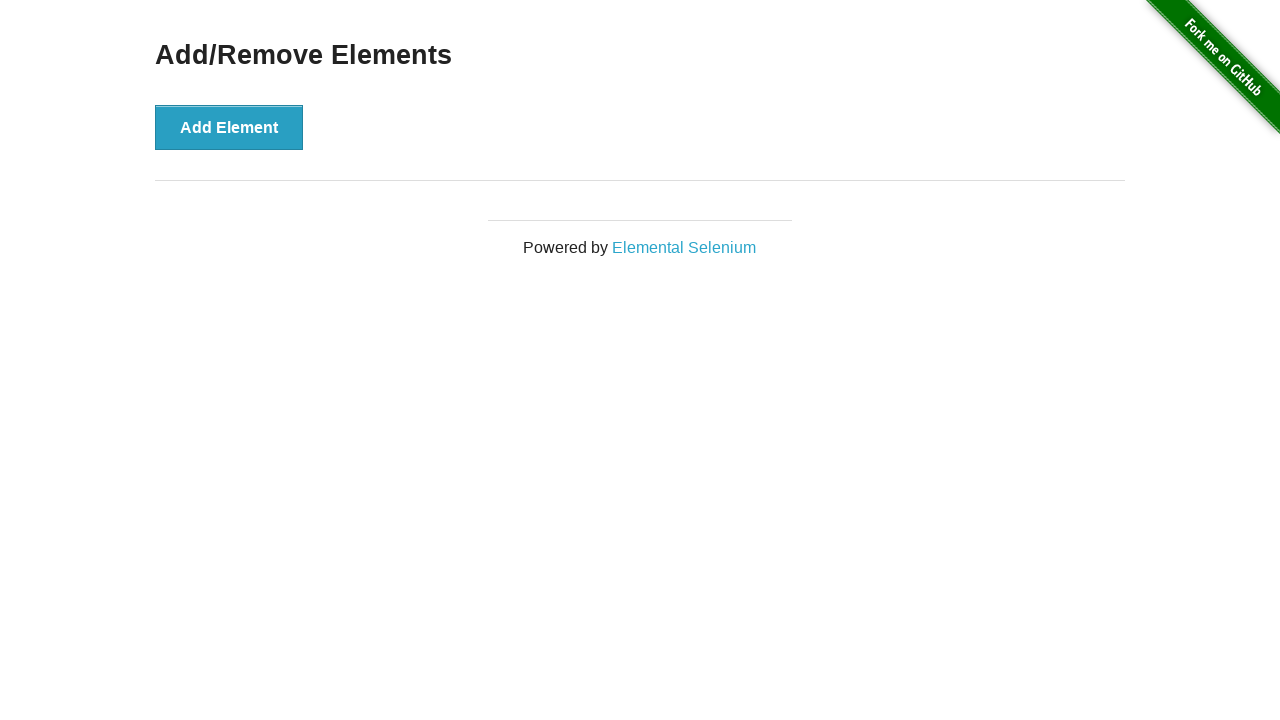

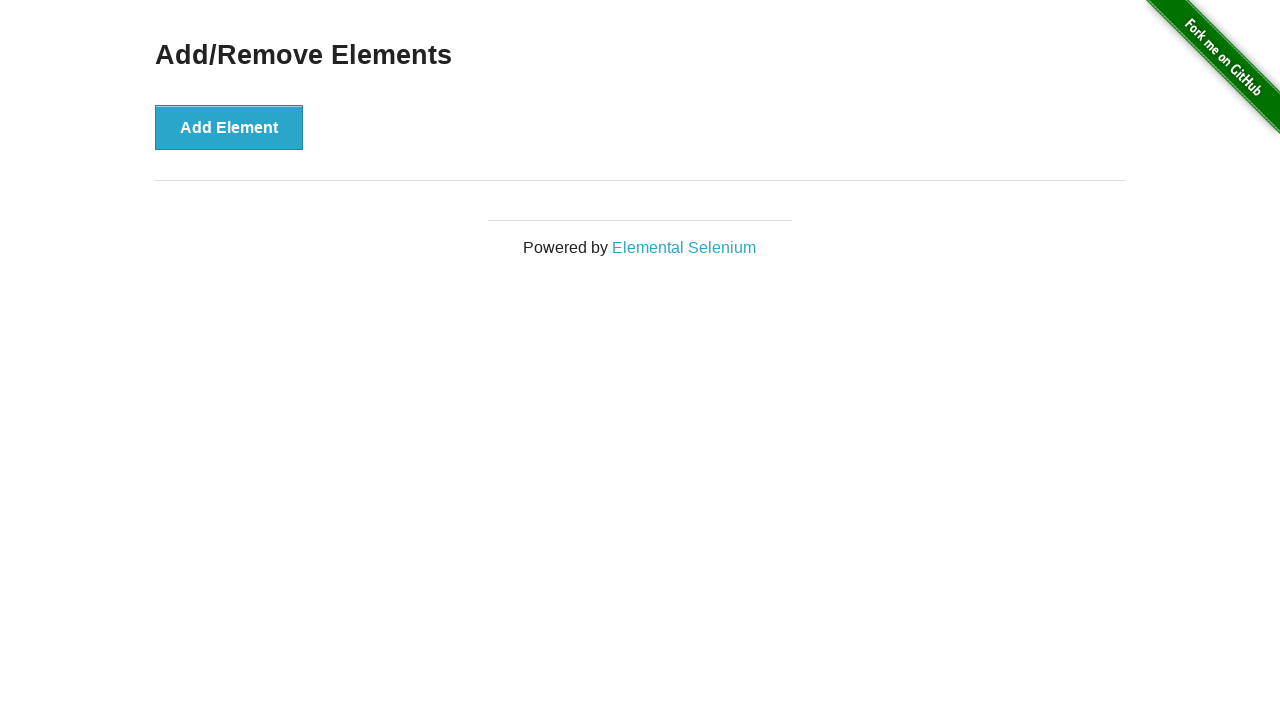